Tests dropdown selection functionality on Baidu Tieba's advanced search page by selecting different options and verifying the selection

Starting URL: http://tieba.baidu.com/f/search/adv

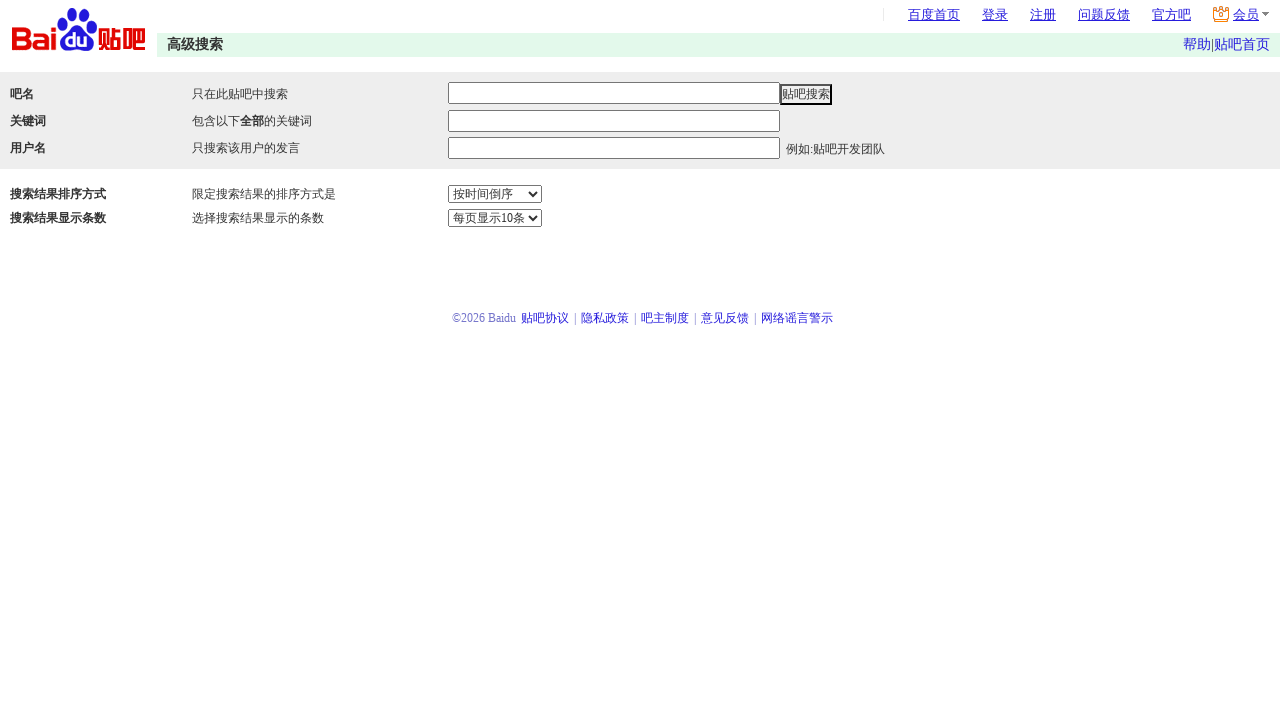

Located the dropdown select element with name 'sm'
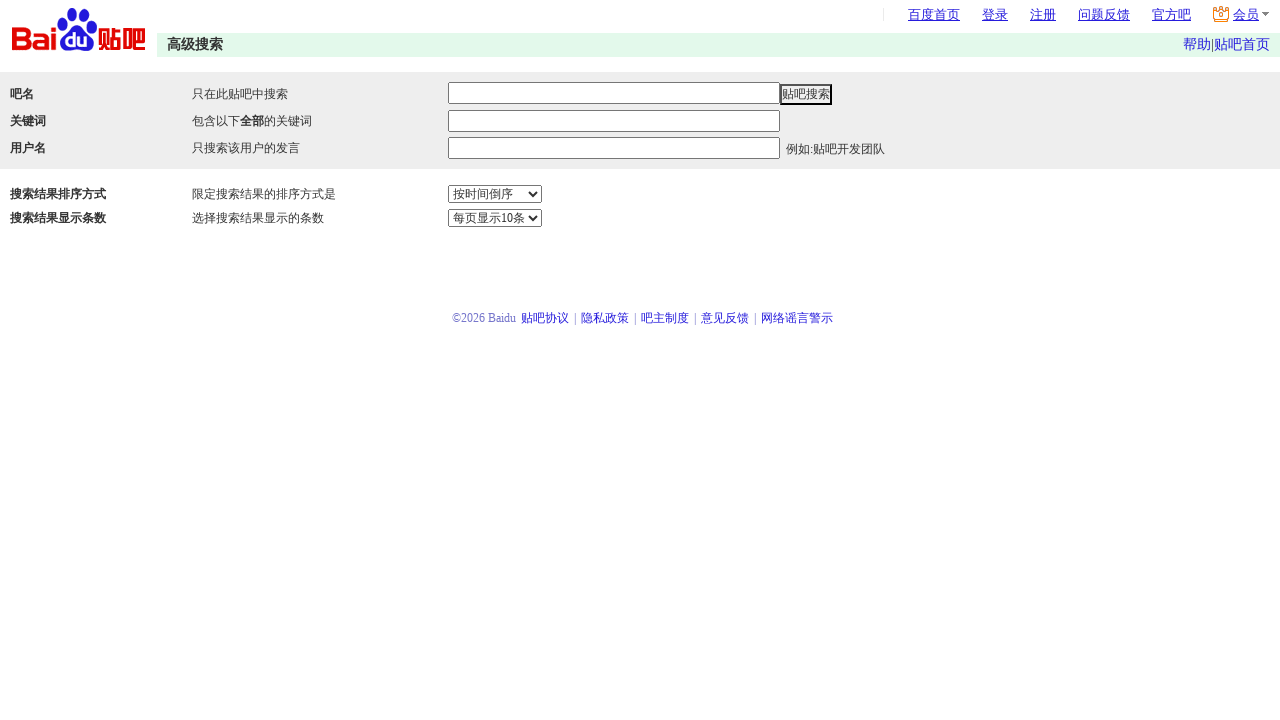

Selected dropdown option with value '2' on select[name='sm']
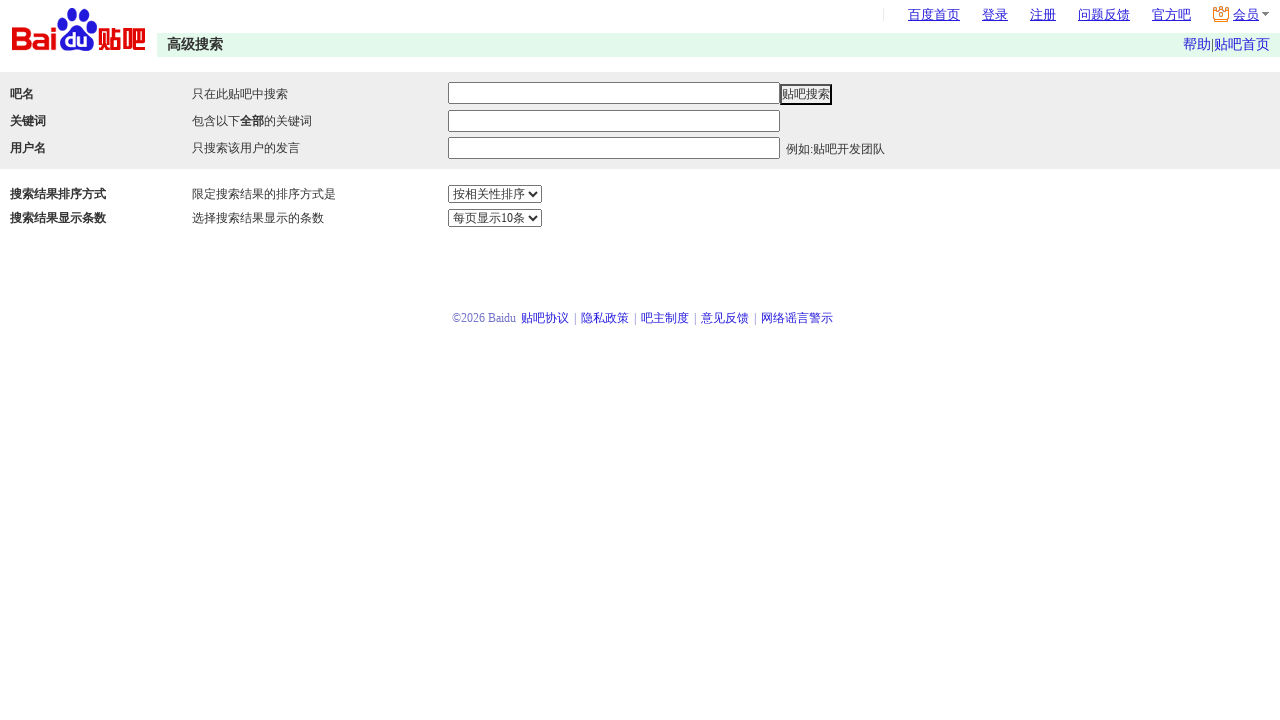

Waited 1000ms for dropdown selection to complete
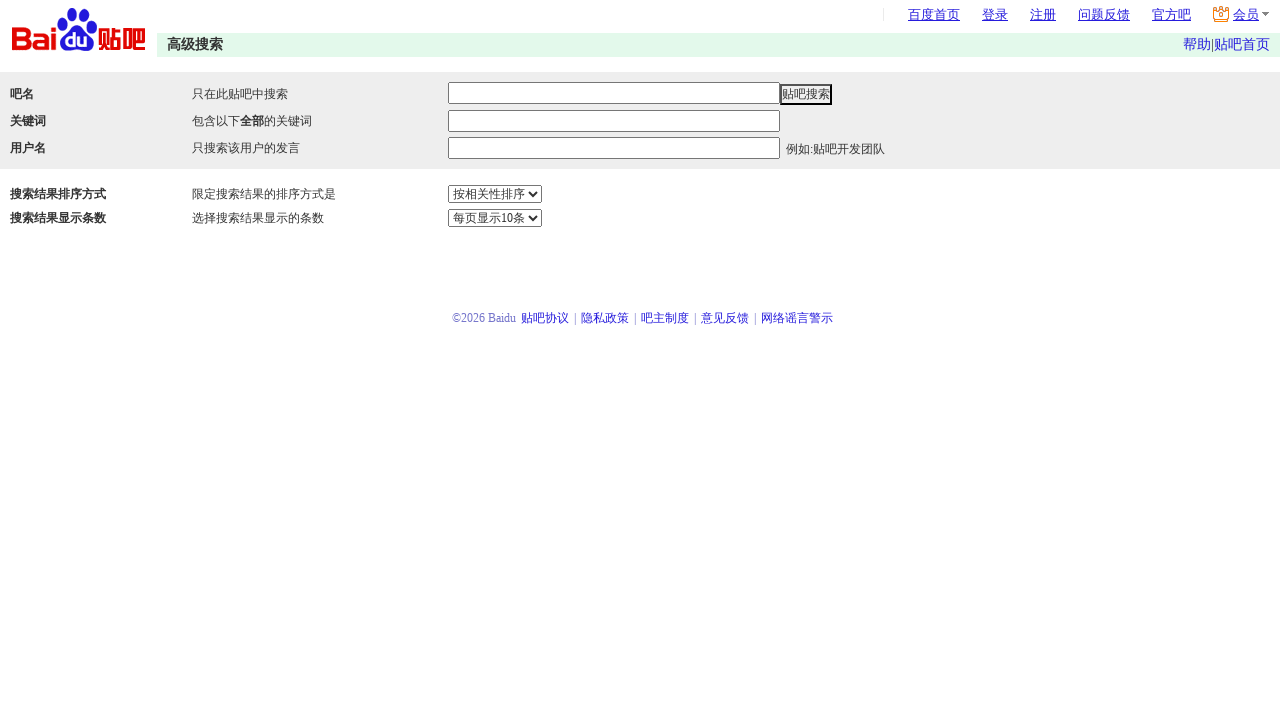

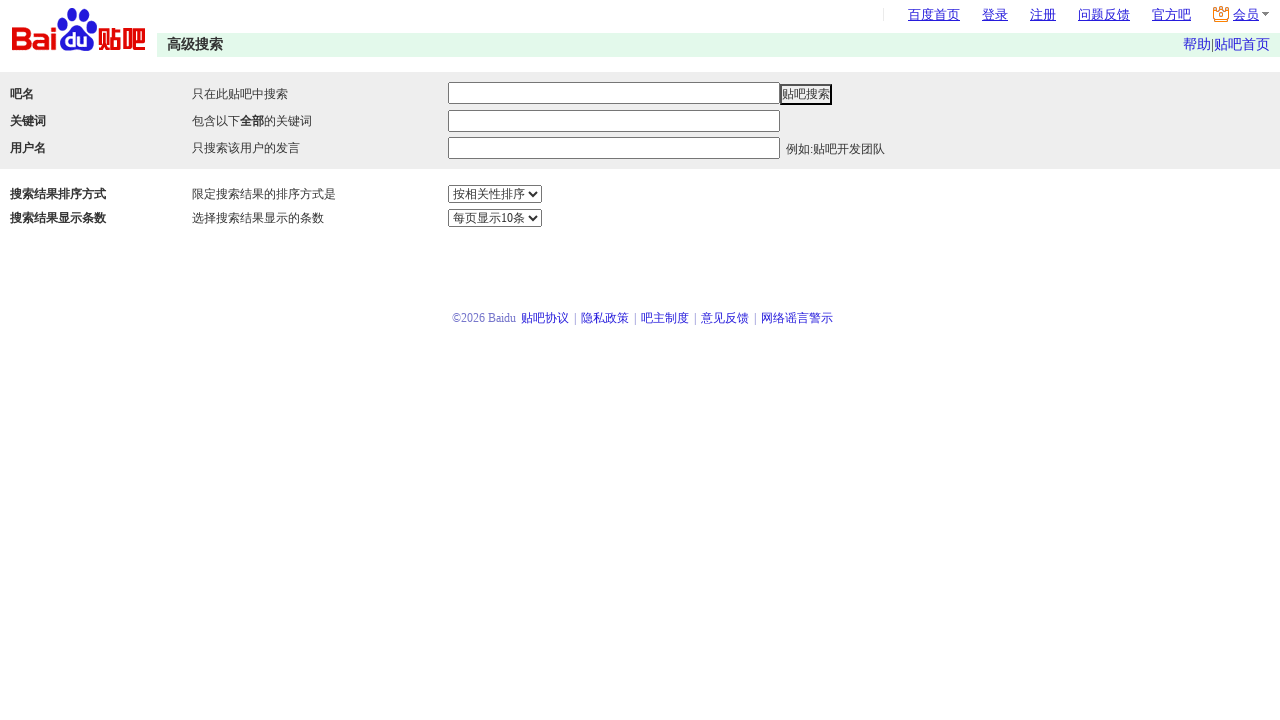